Fills out a practice form by entering personal information, selecting options from radio buttons, checkboxes, dropdowns, and submitting the form

Starting URL: https://www.techlistic.com/p/selenium-practice-form.html

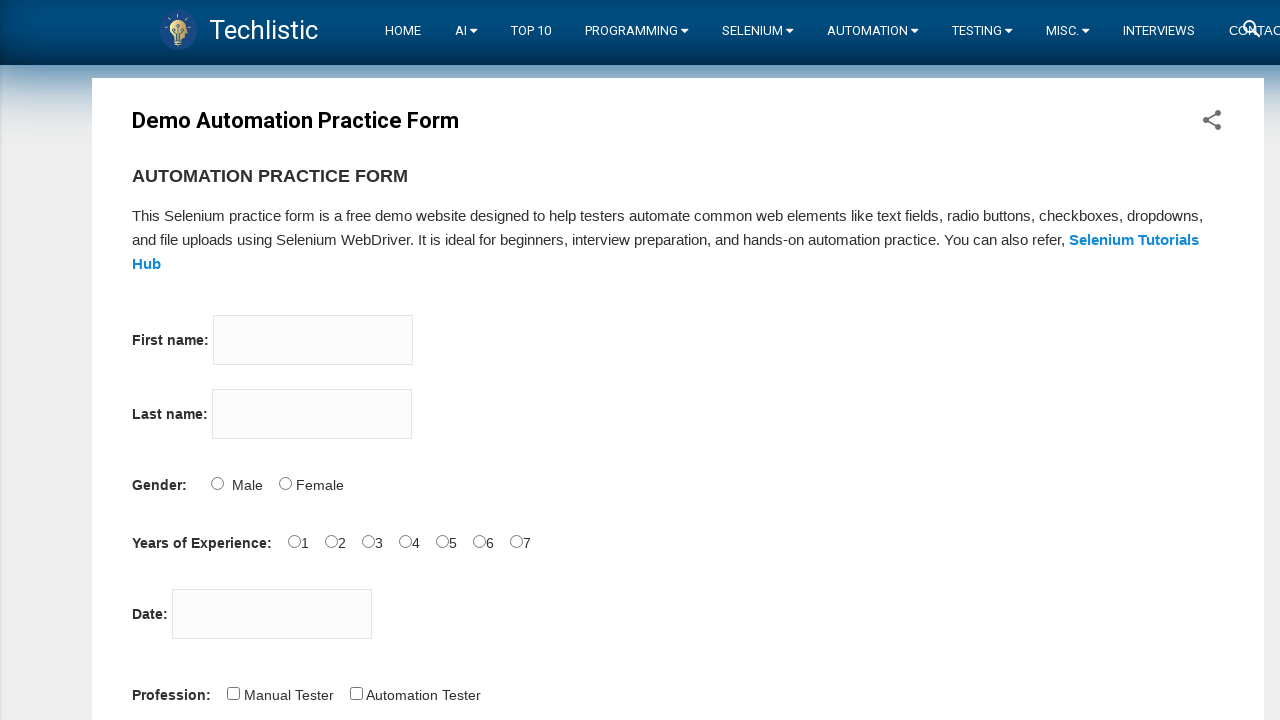

Filled first name field with 'Fabio' on input[name='firstname']
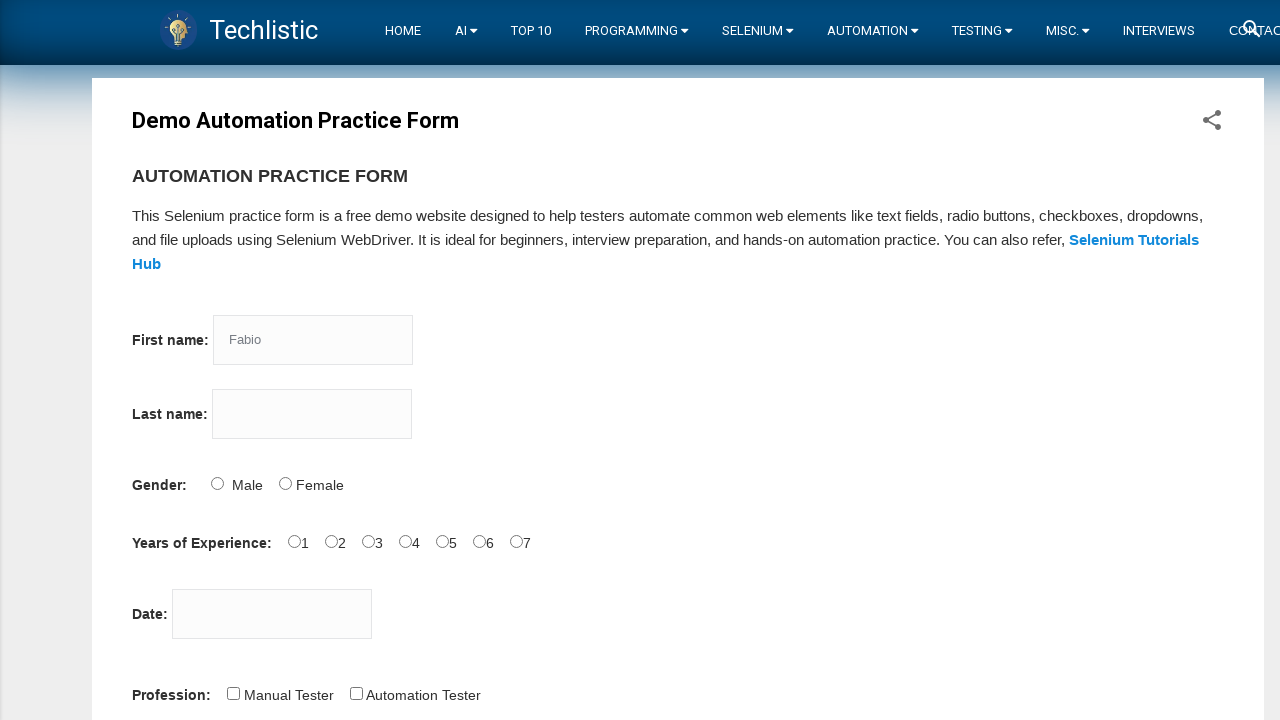

Filled last name field with 'Souza' on input[name='lastname']
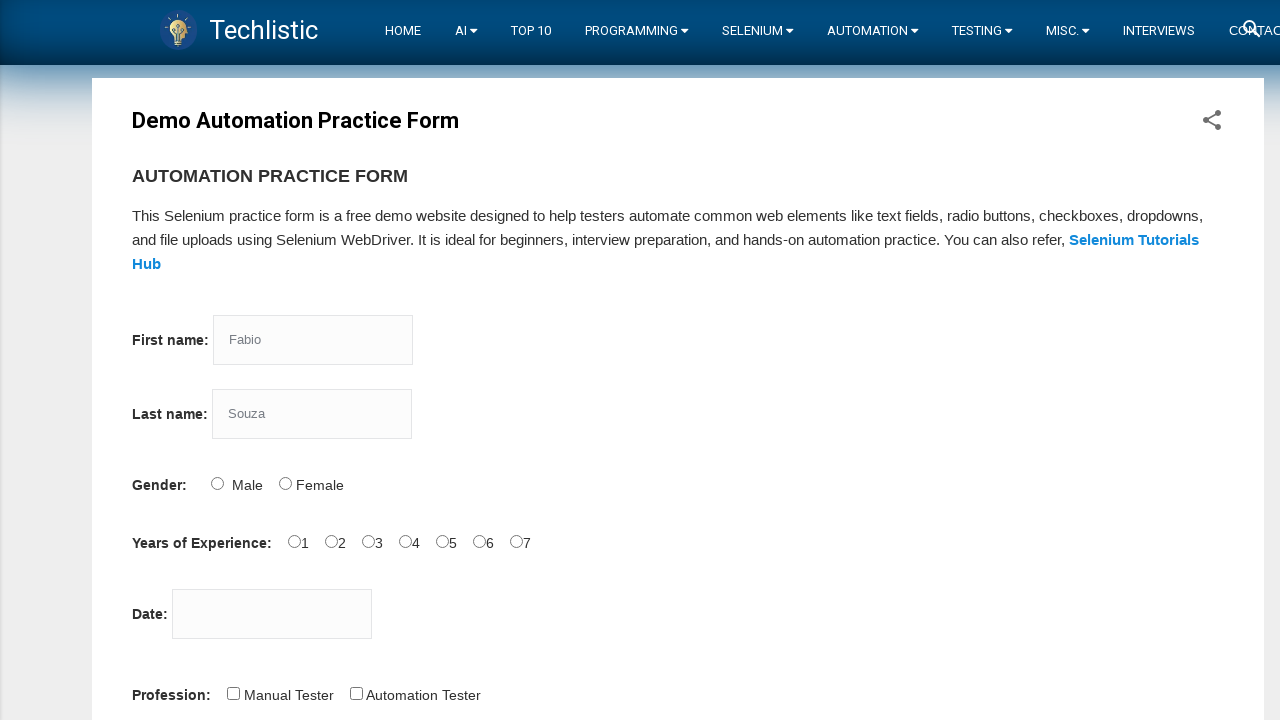

Selected gender radio button at (217, 483) on #sex-0
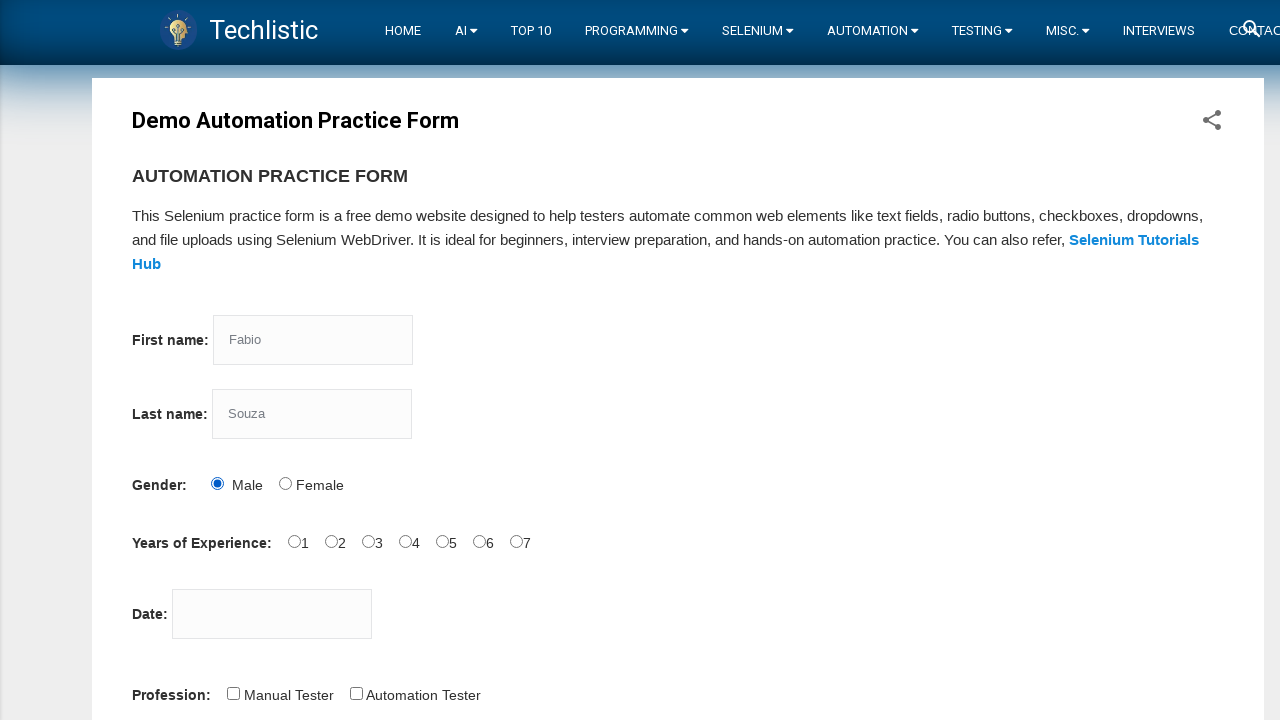

Selected years of experience checkbox at (331, 541) on #exp-1
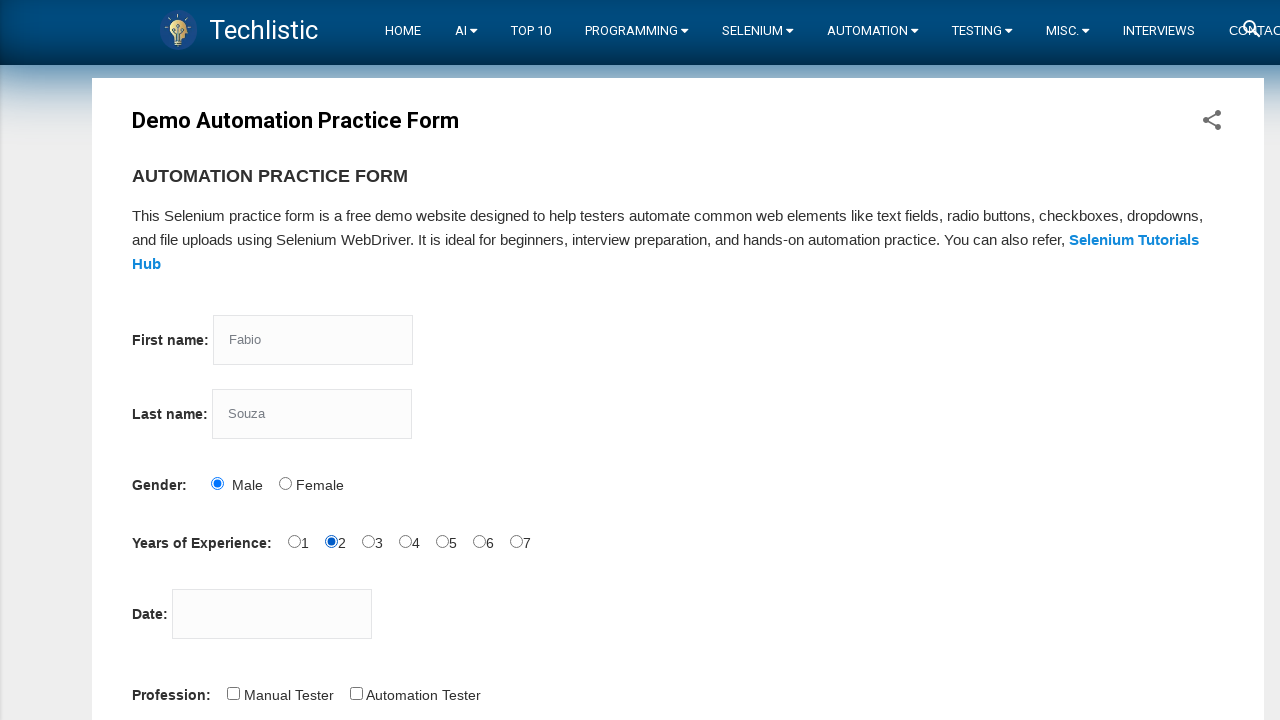

Filled date field with '12/15/2024' on #datepicker
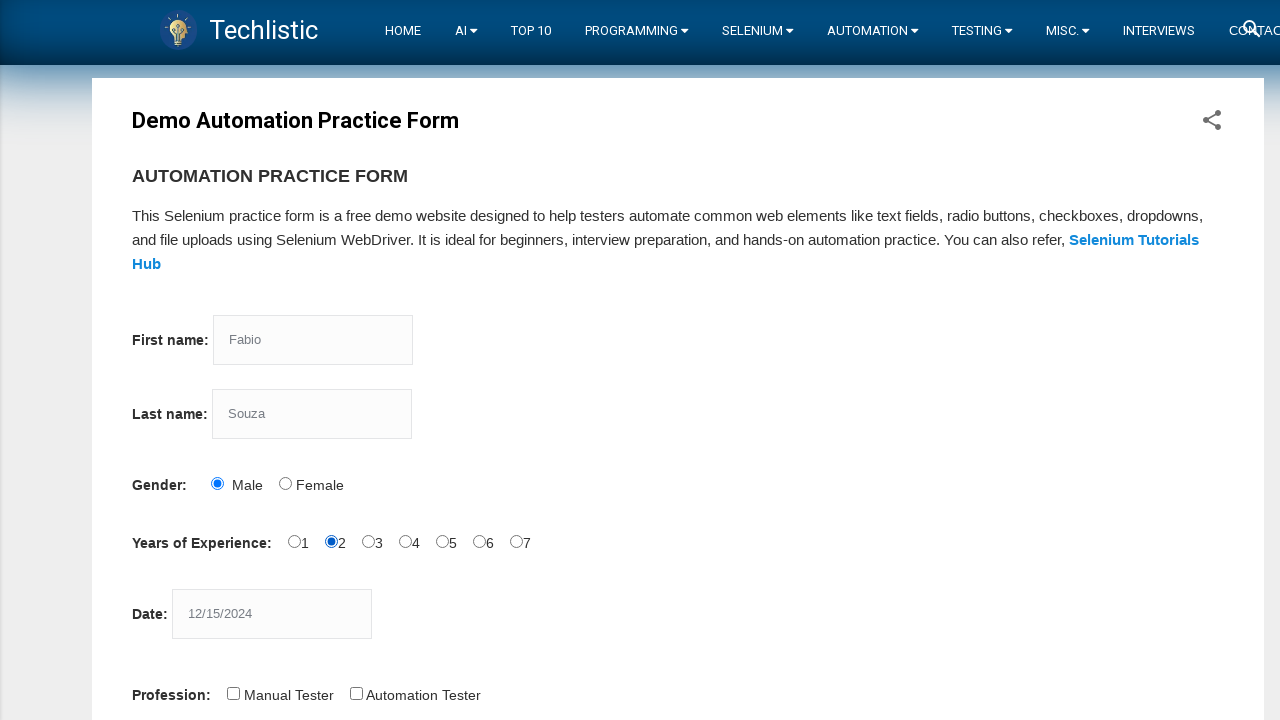

Selected profession checkbox at (356, 693) on #profession-1
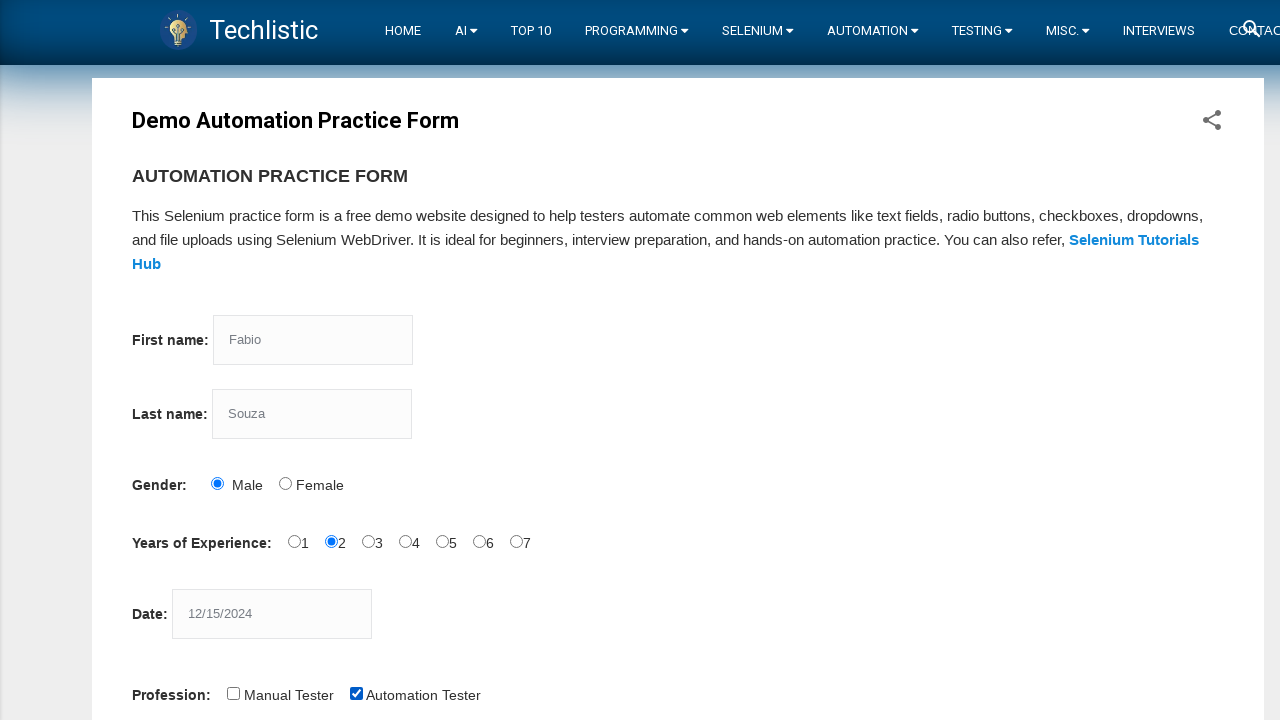

Selected automation tool checkbox at (446, 360) on #tool-2
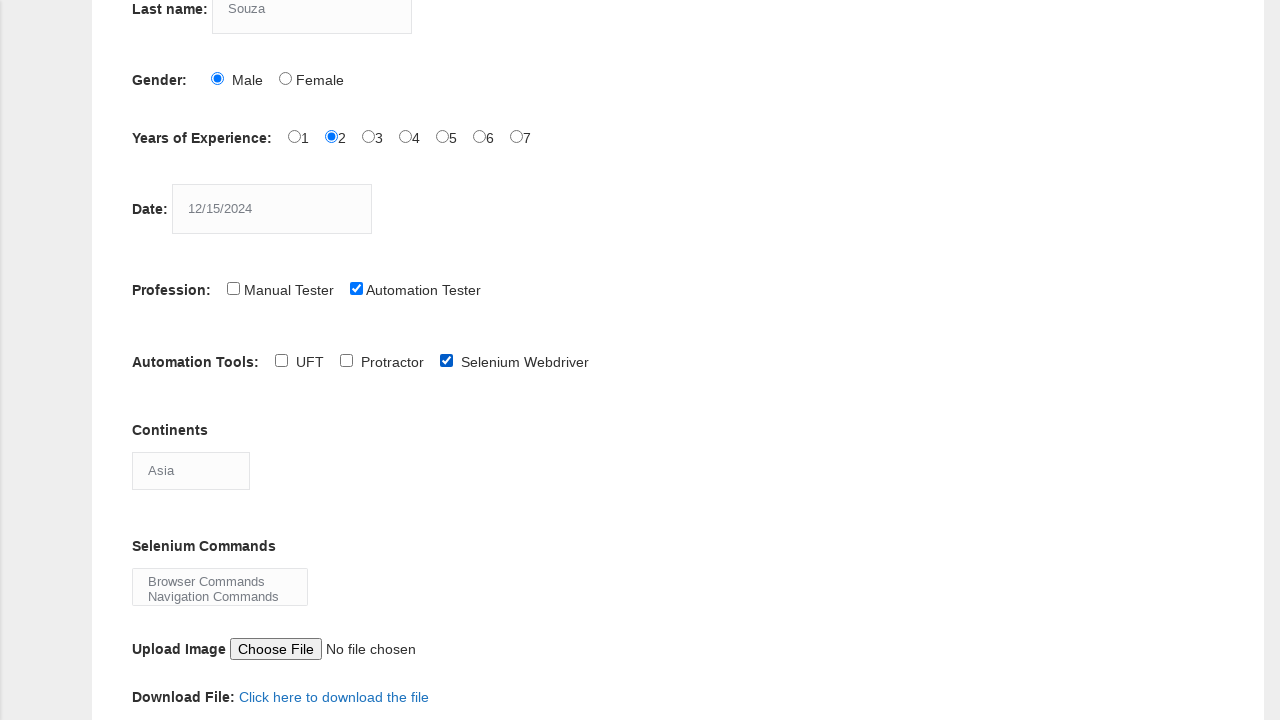

Selected 'North America' from continents dropdown on #continents
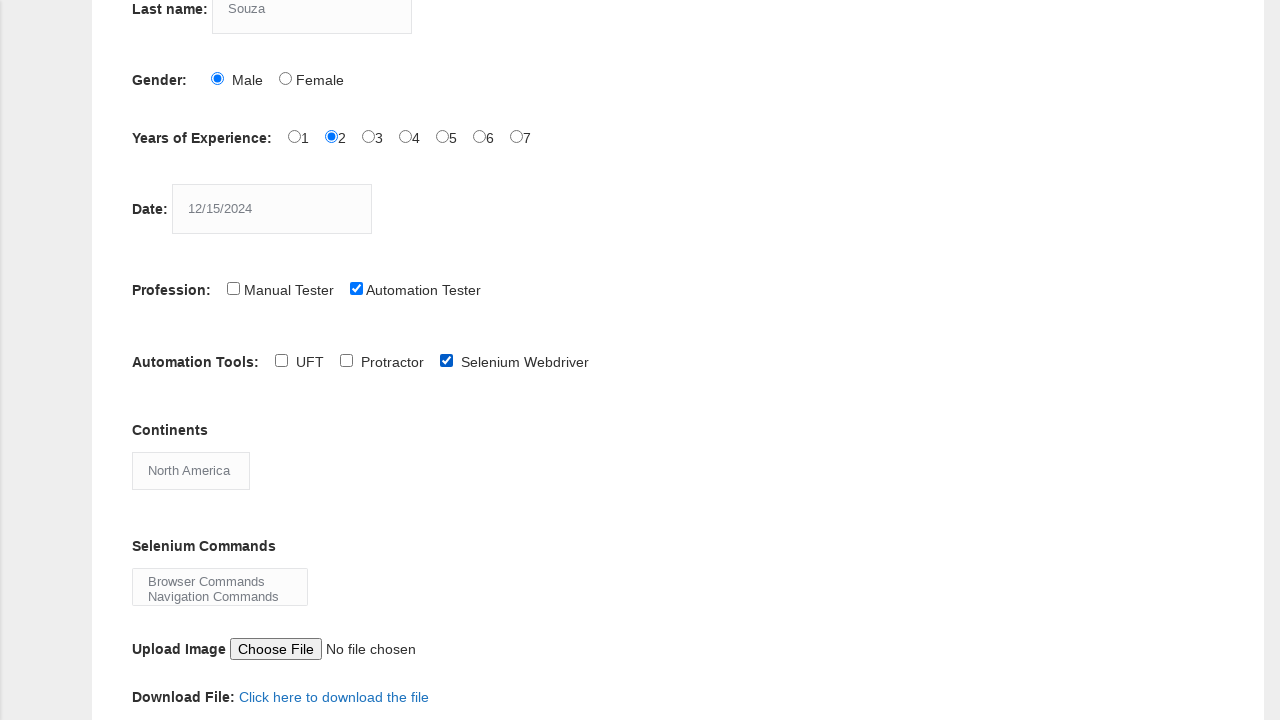

Selected selenium command from multi-select at (220, 581) on xpath=//*[@id='selenium_commands']/option[1]
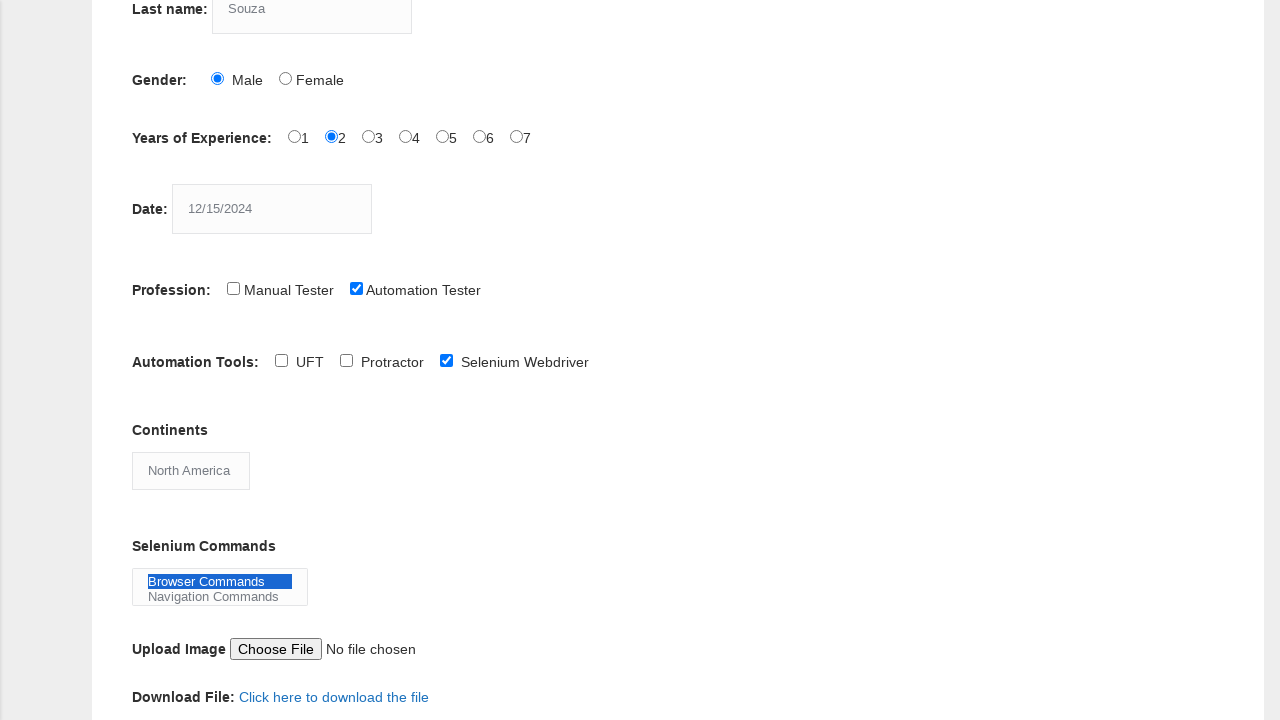

Submitted the form at (157, 360) on #submit
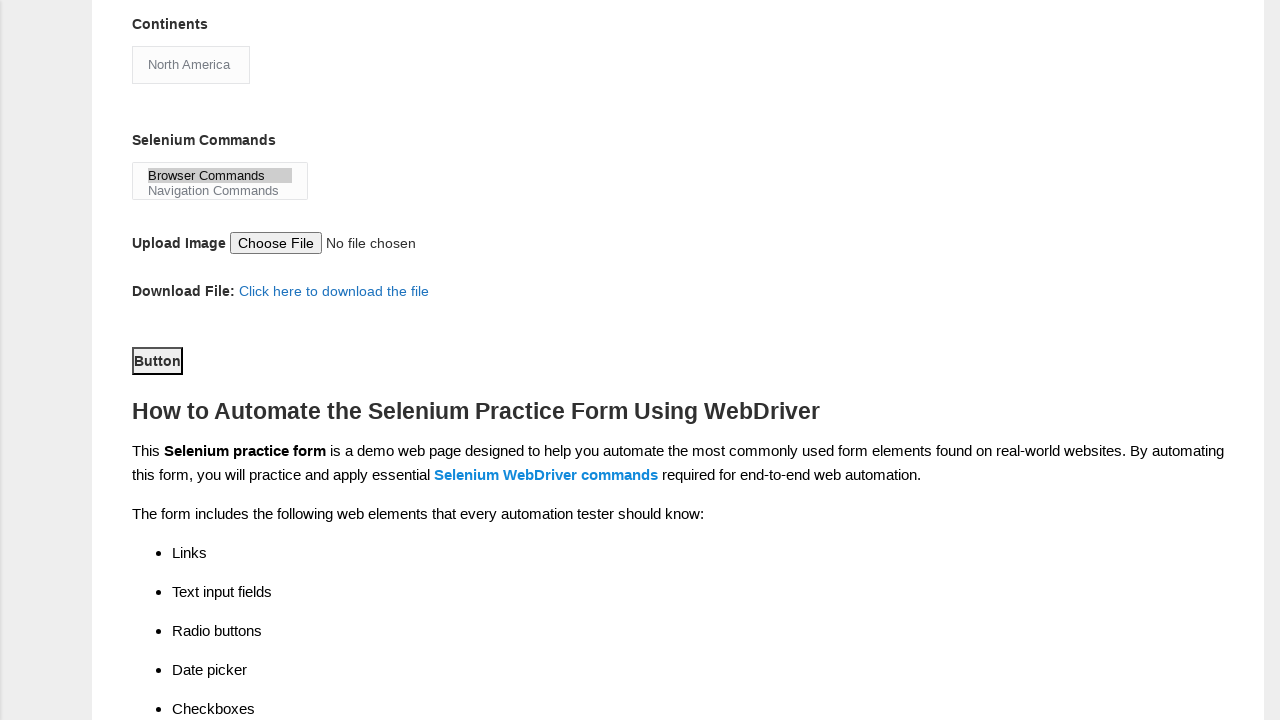

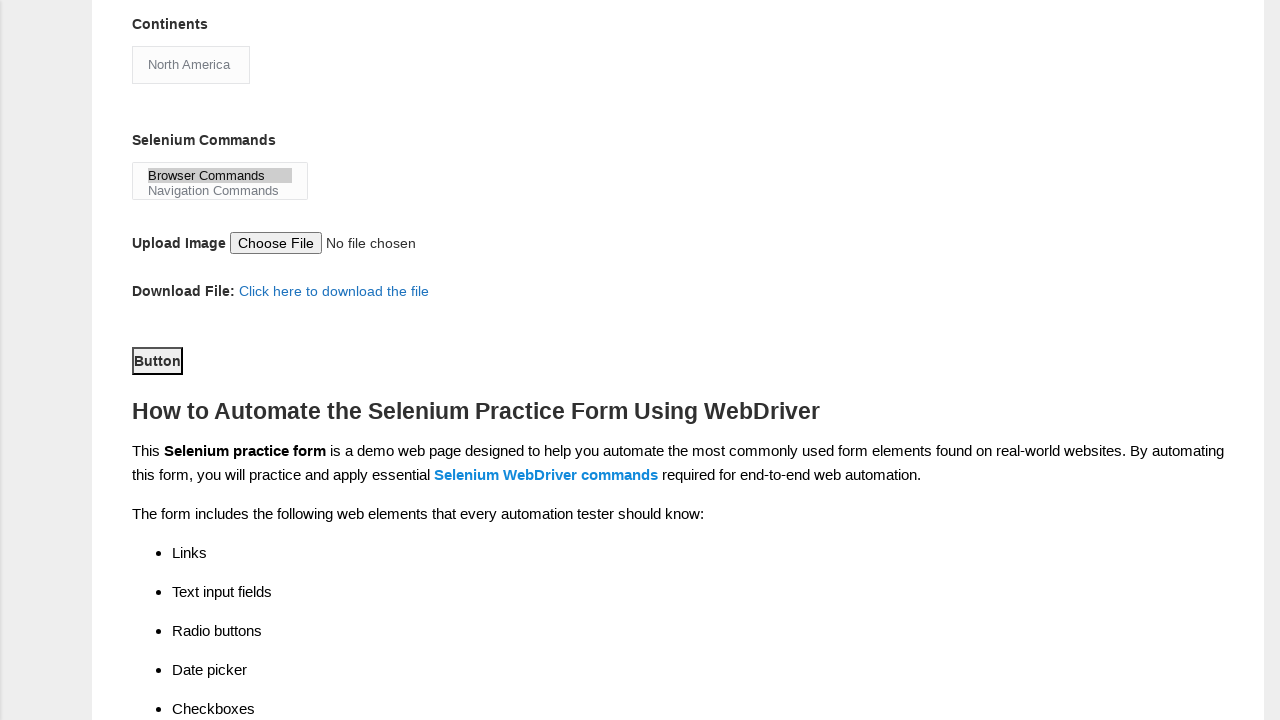